Checks domain availability on registro.br by entering multiple domain names and verifying the availability status for each

Starting URL: http://registro.br

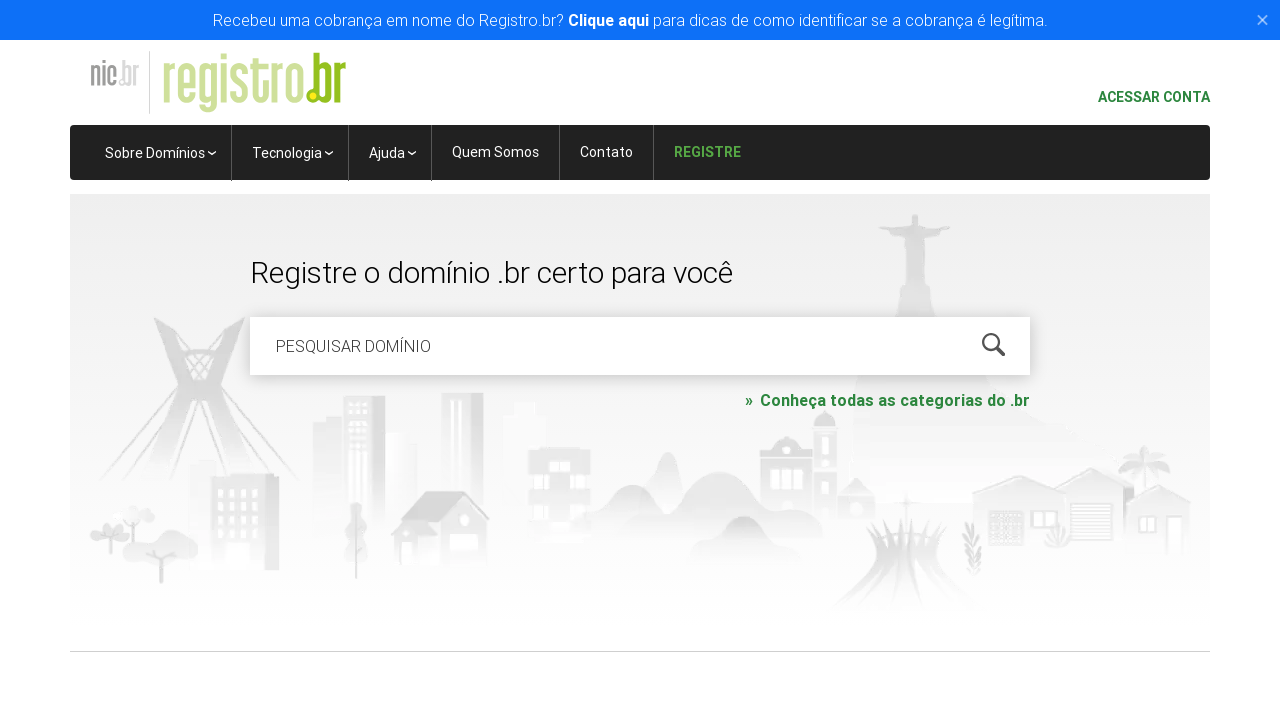

Cleared domain search field on #is-avail-field
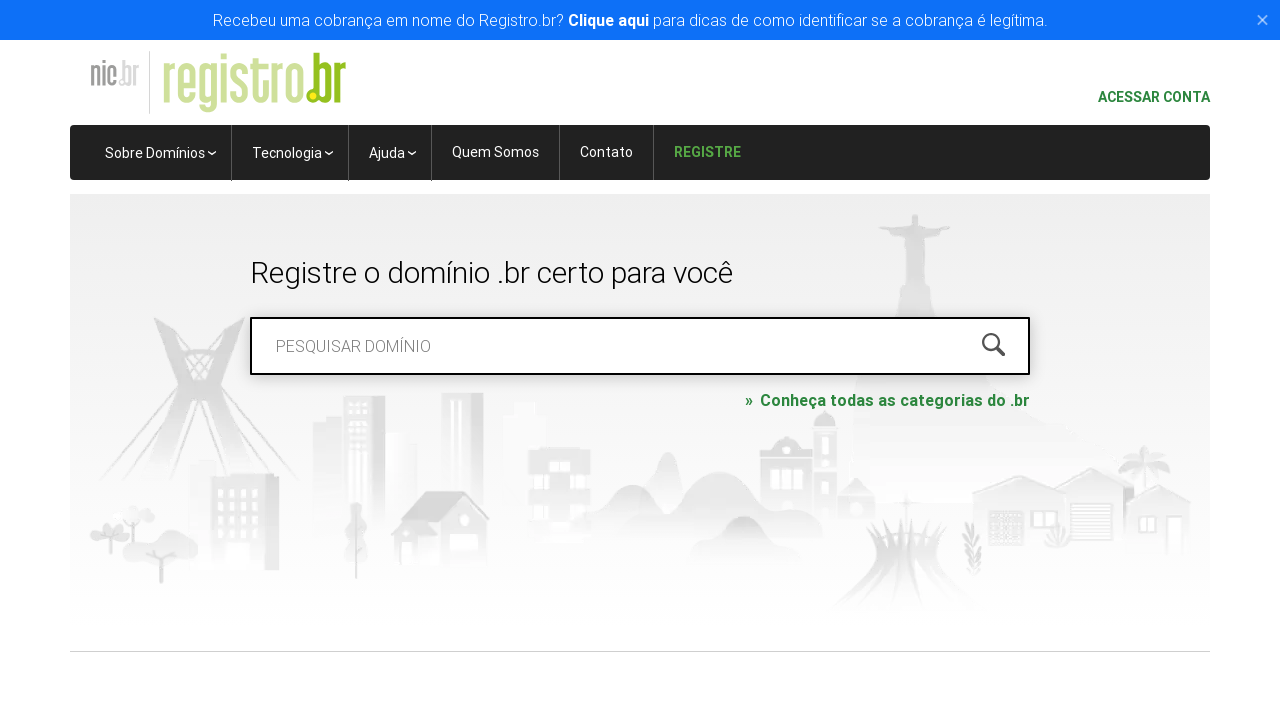

Filled domain search field with 'brenorberto.com.br' on #is-avail-field
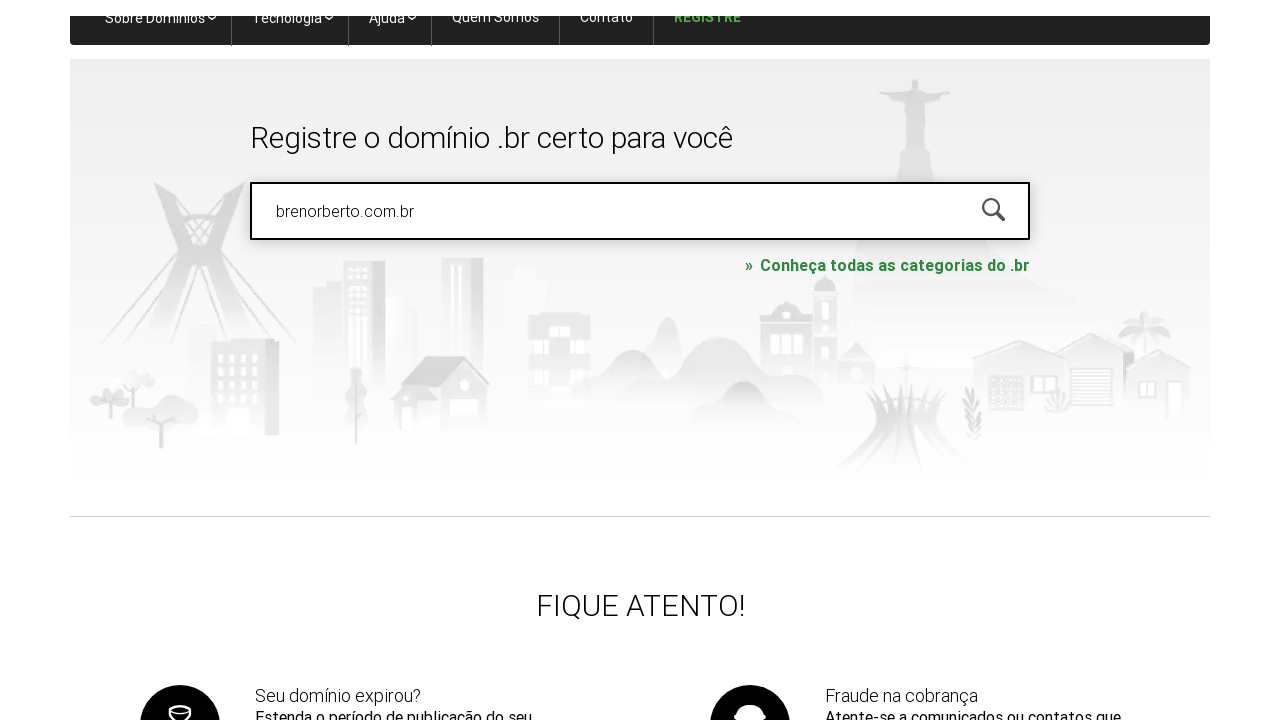

Pressed Enter to search for domain 'brenorberto.com.br' on #is-avail-field
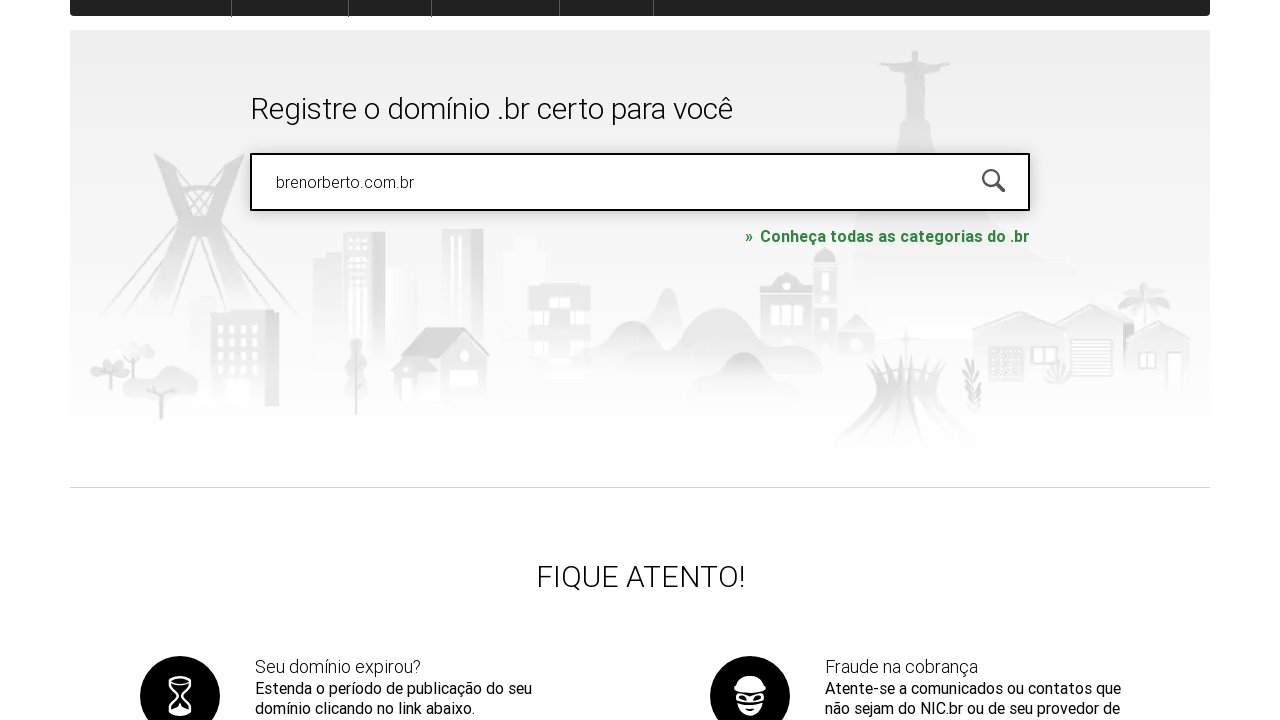

Waited 5 seconds for availability results to load
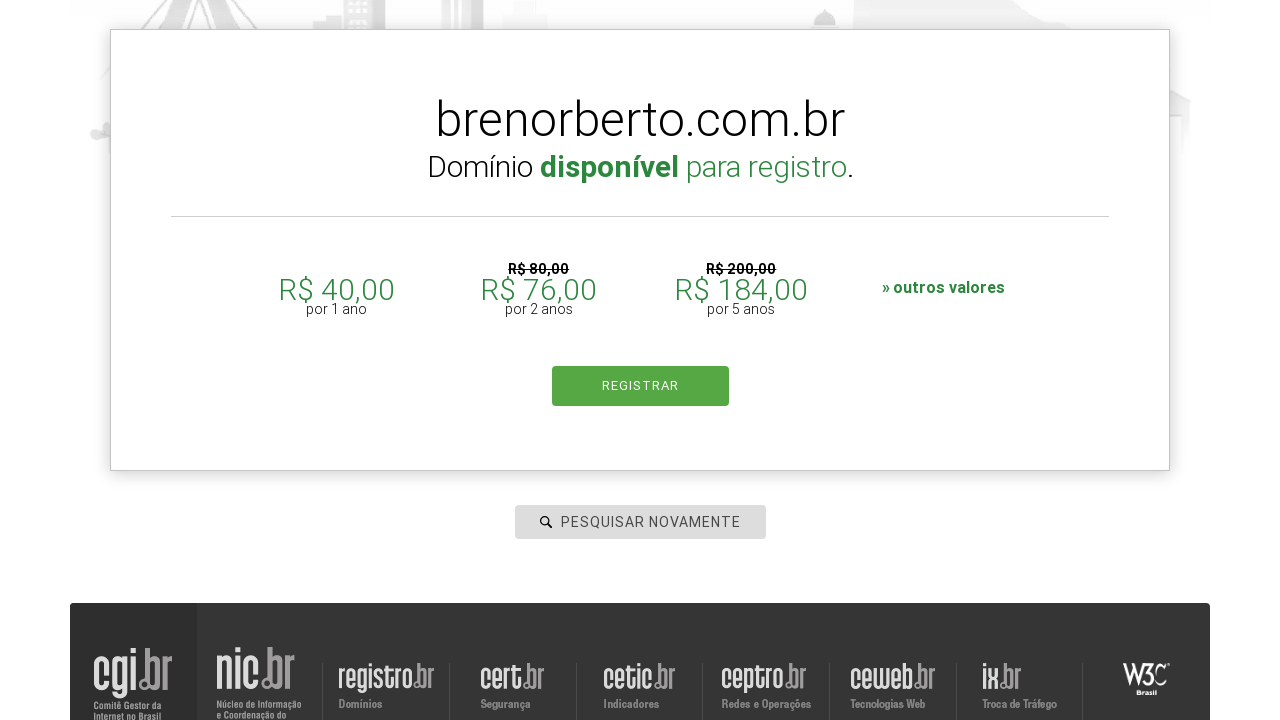

Located all strong elements containing availability data
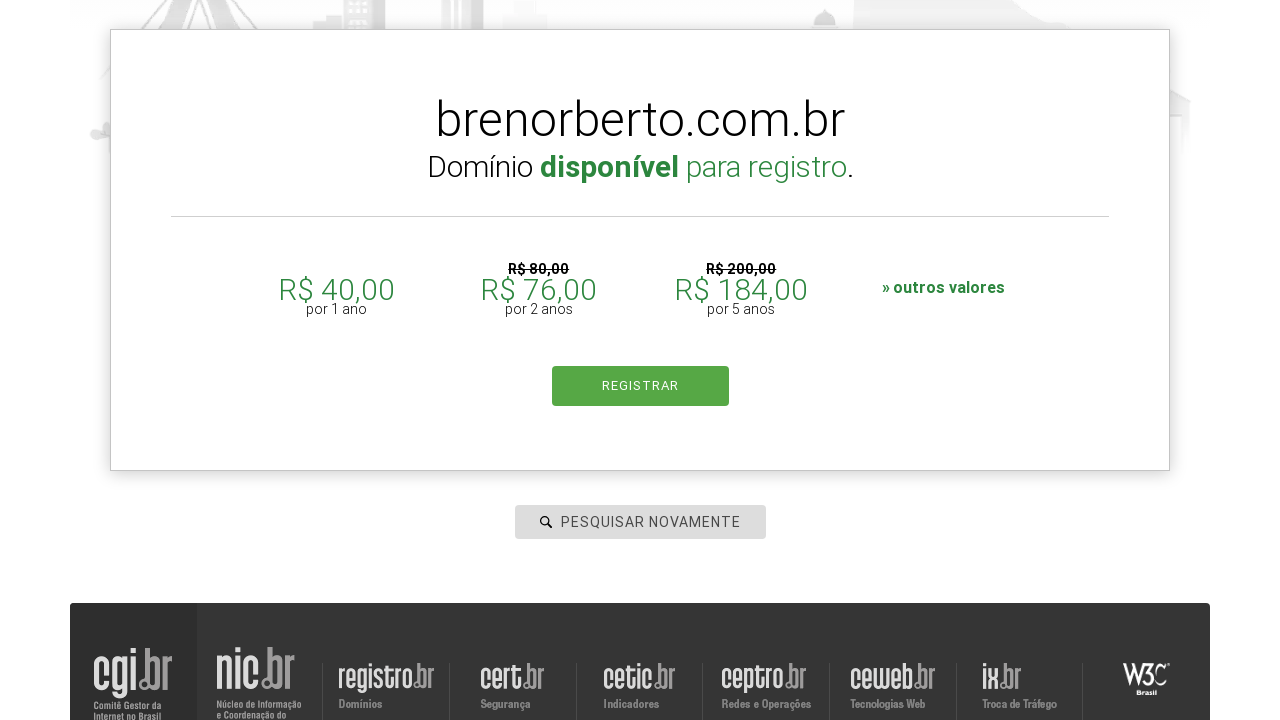

Retrieved availability status for domain 'brenorberto.com.br': disponível
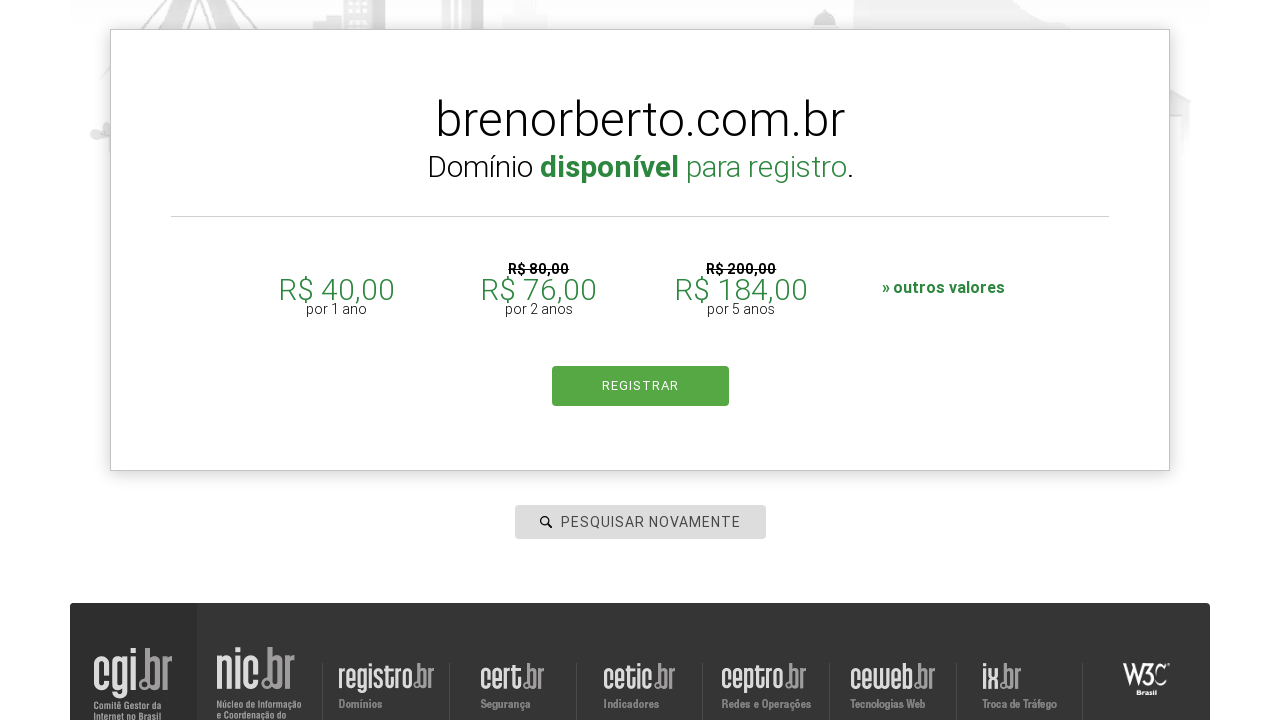

Cleared domain search field on #is-avail-field
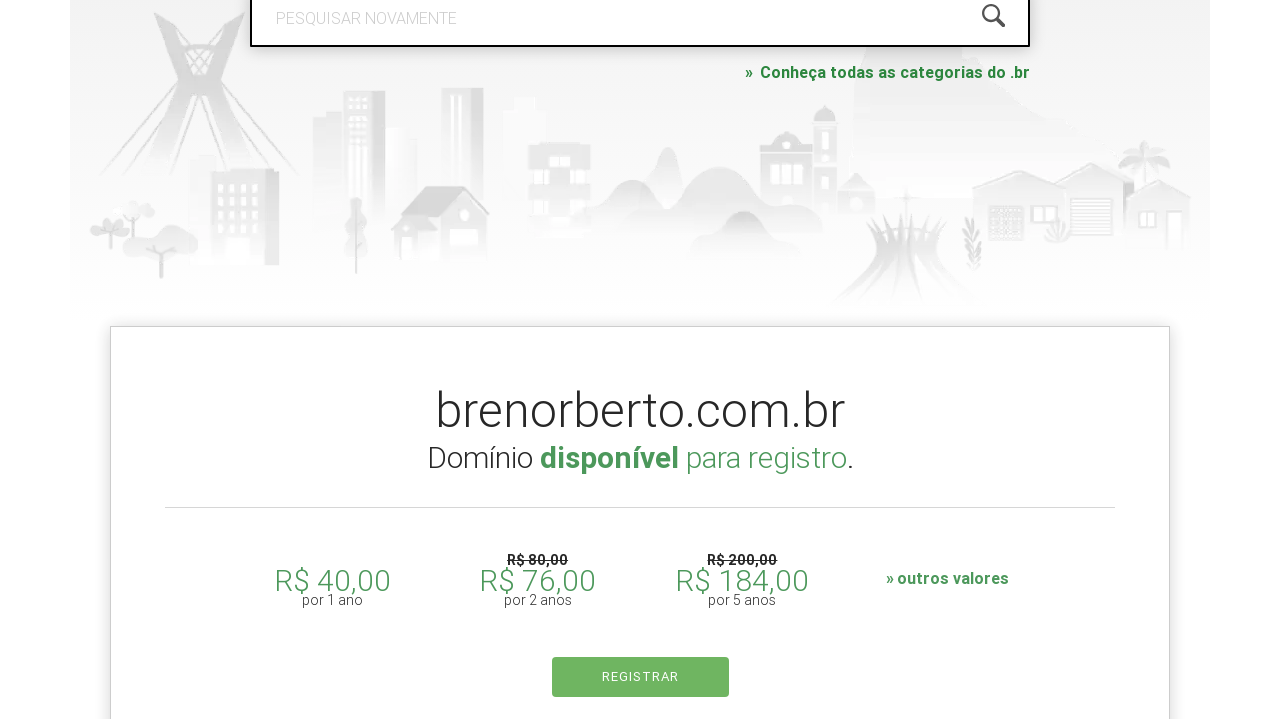

Filled domain search field with 'breno.com.br' on #is-avail-field
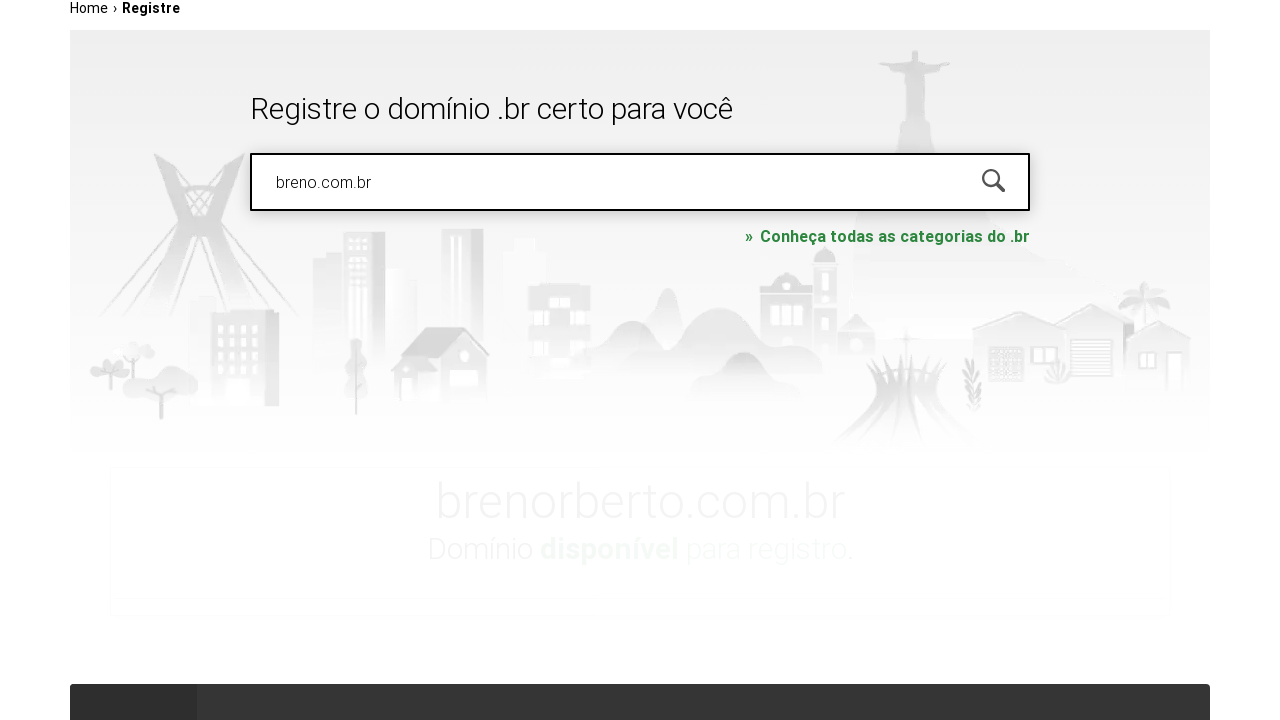

Pressed Enter to search for domain 'breno.com.br' on #is-avail-field
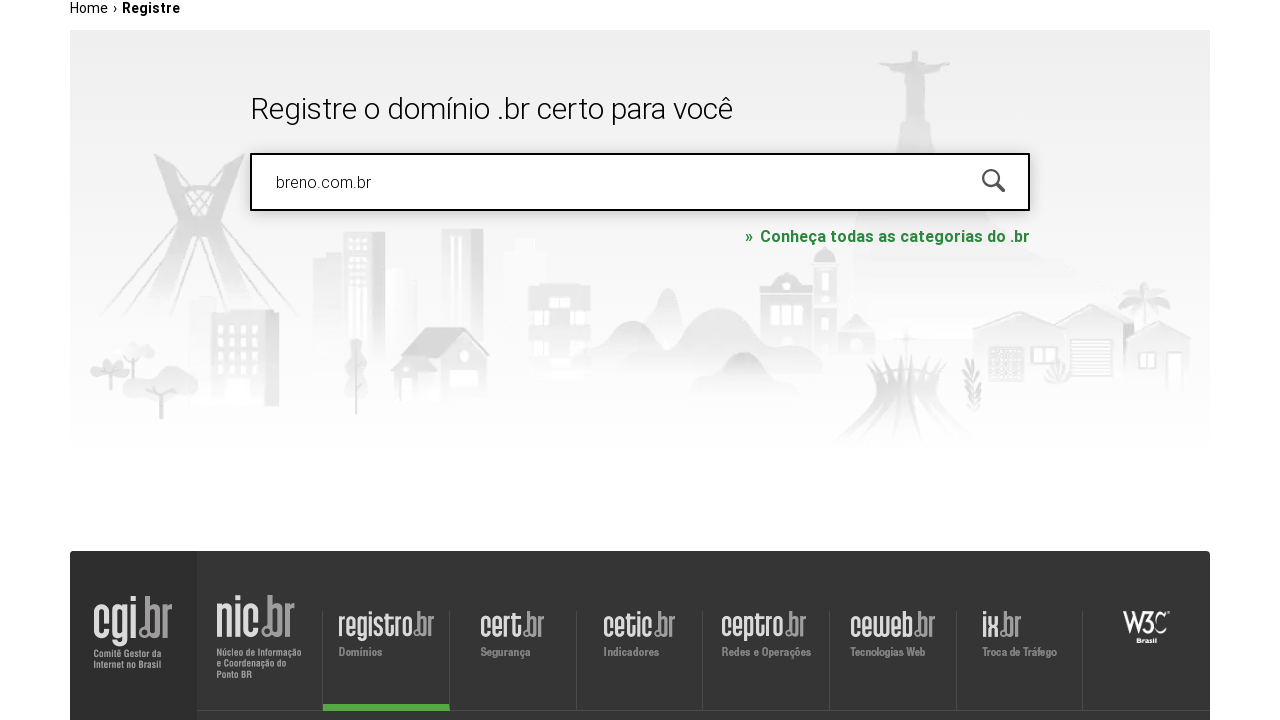

Waited 5 seconds for availability results to load
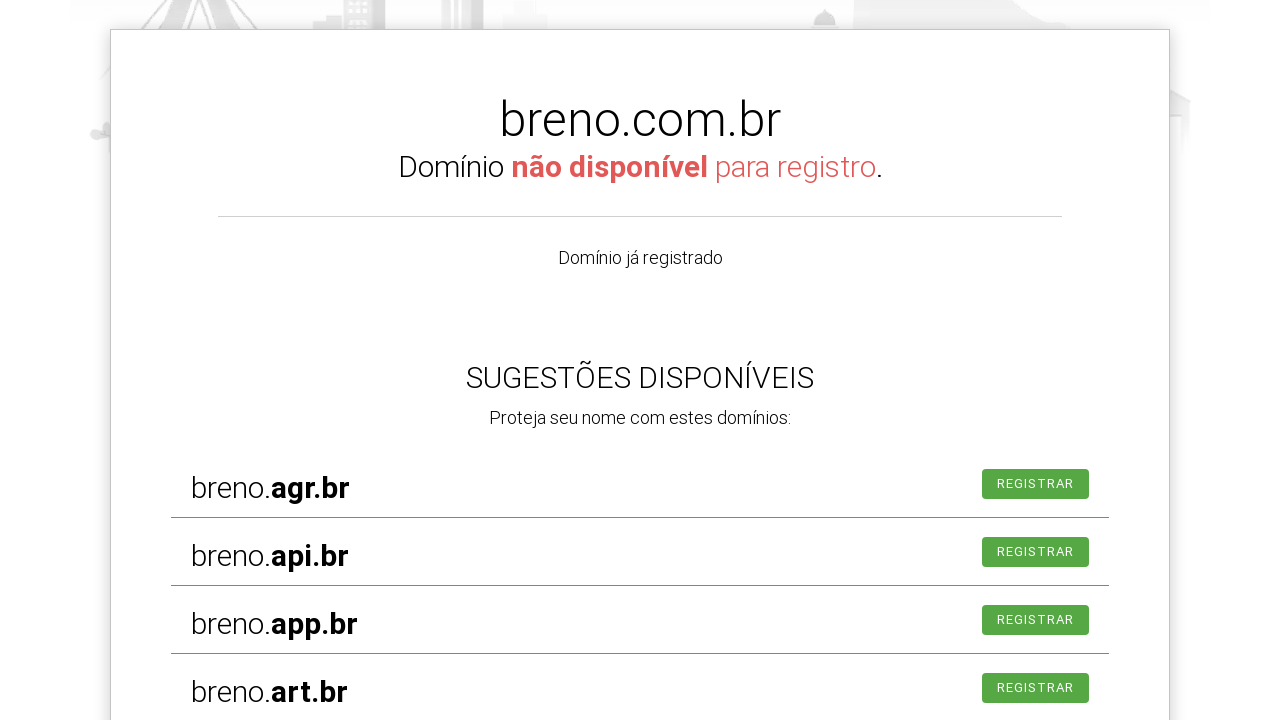

Located all strong elements containing availability data
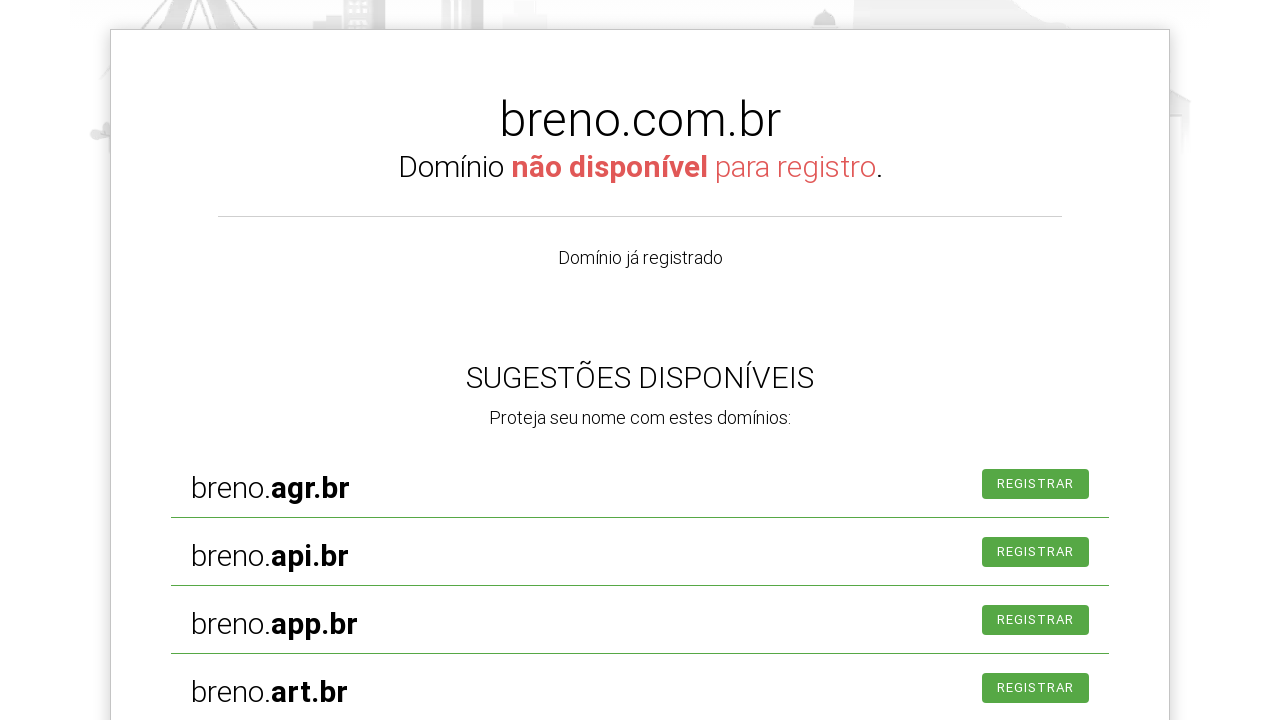

Retrieved availability status for domain 'breno.com.br': não disponível
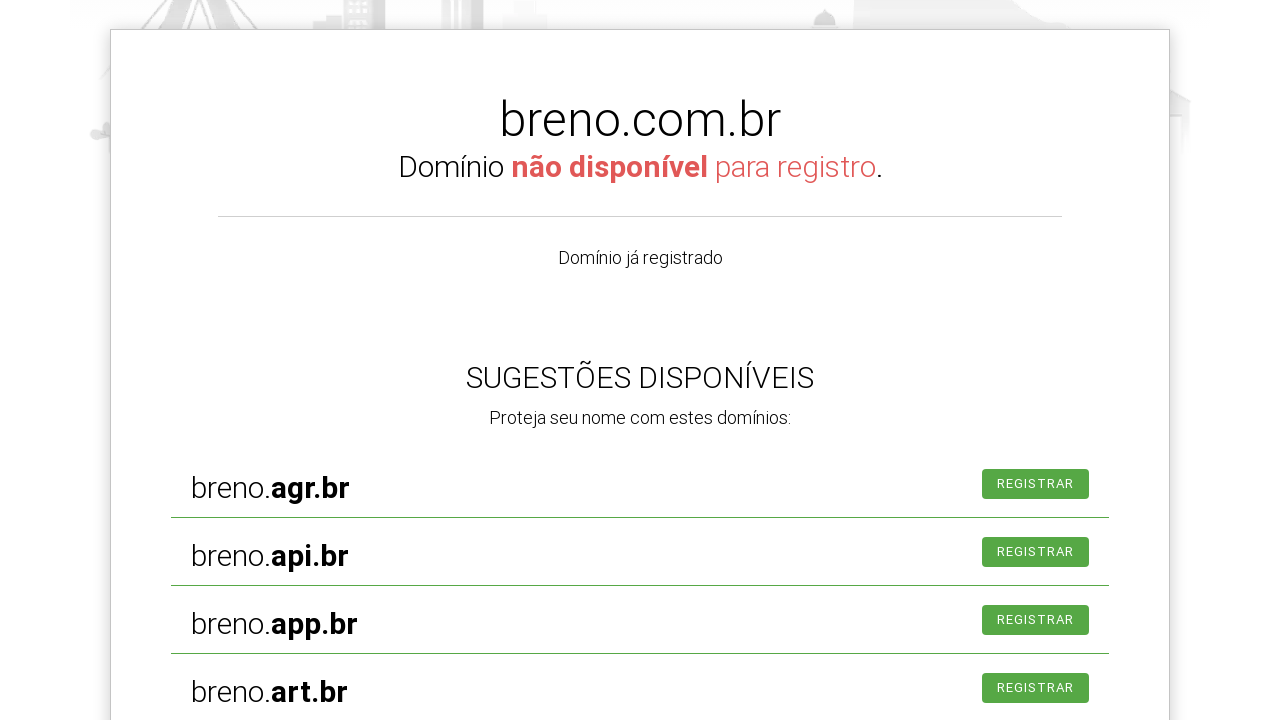

Cleared domain search field on #is-avail-field
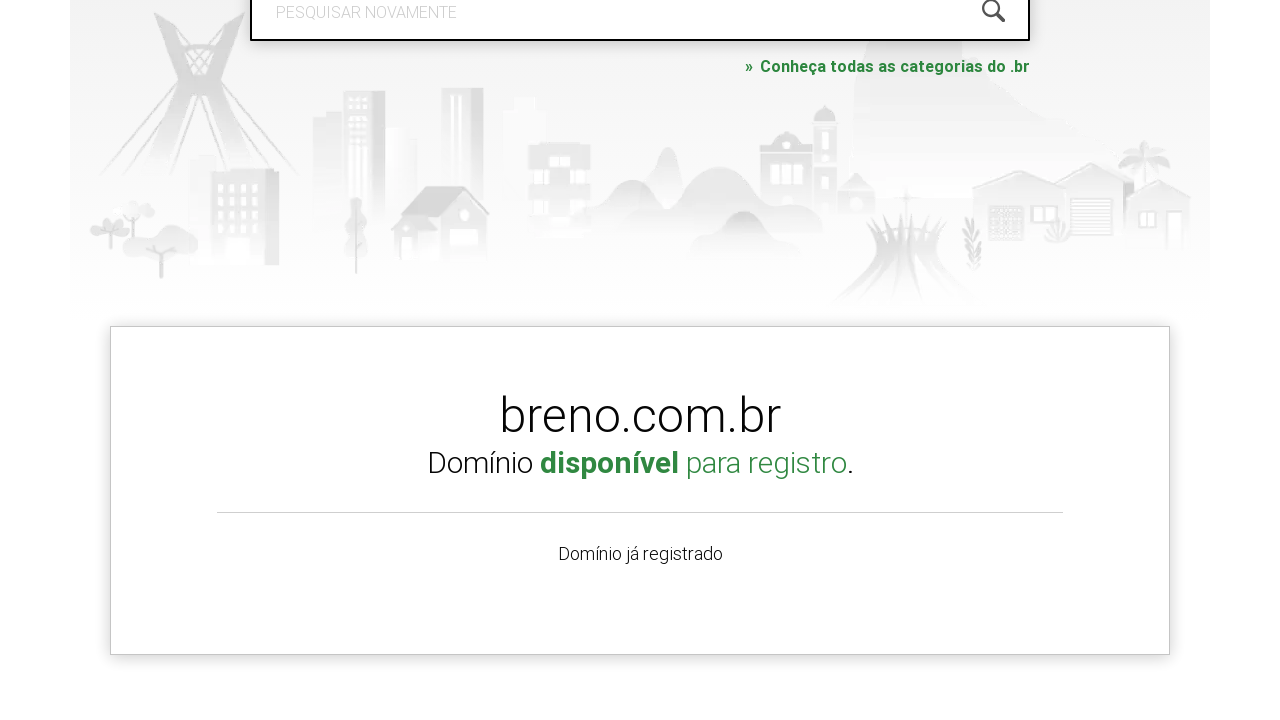

Filled domain search field with 'breno.norberto.com.br' on #is-avail-field
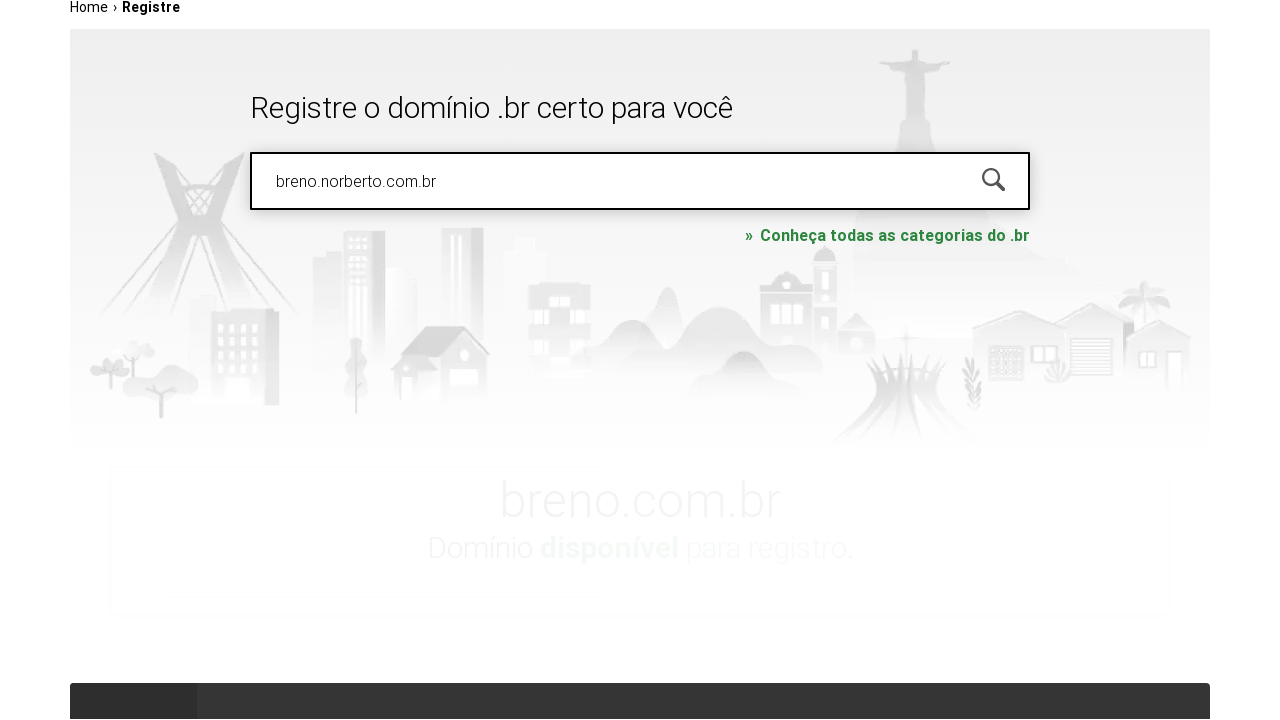

Pressed Enter to search for domain 'breno.norberto.com.br' on #is-avail-field
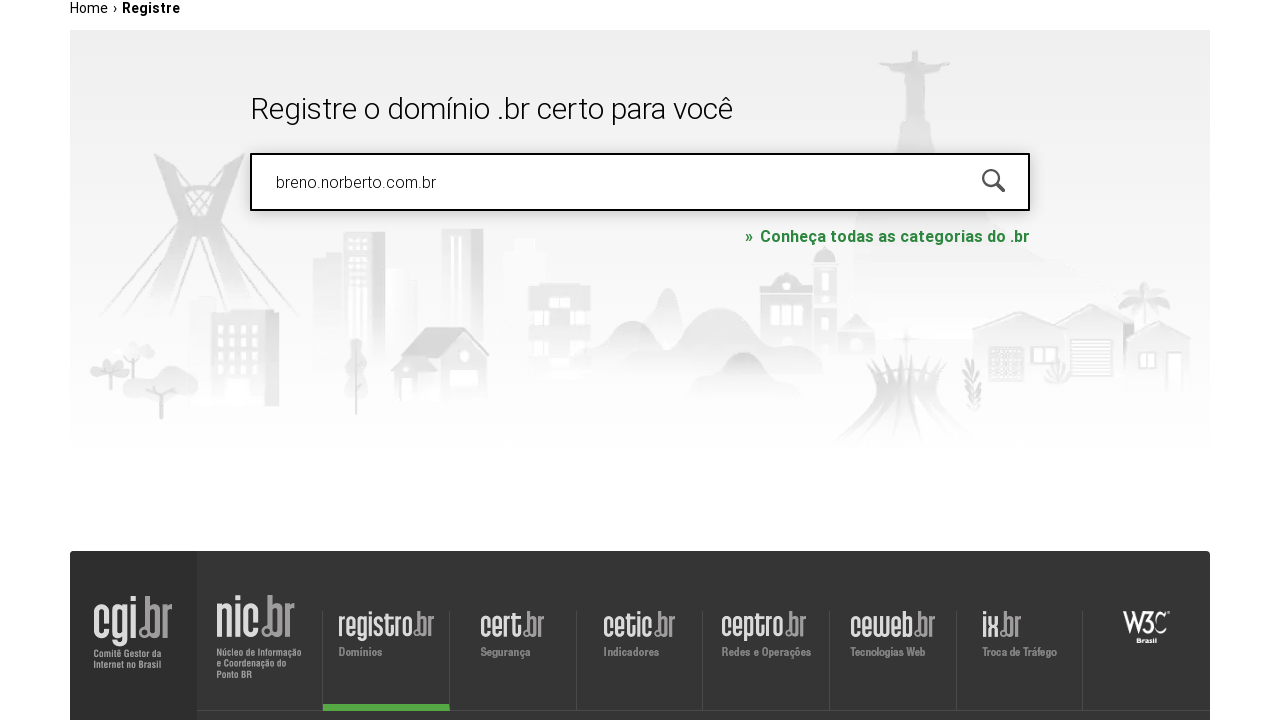

Waited 5 seconds for availability results to load
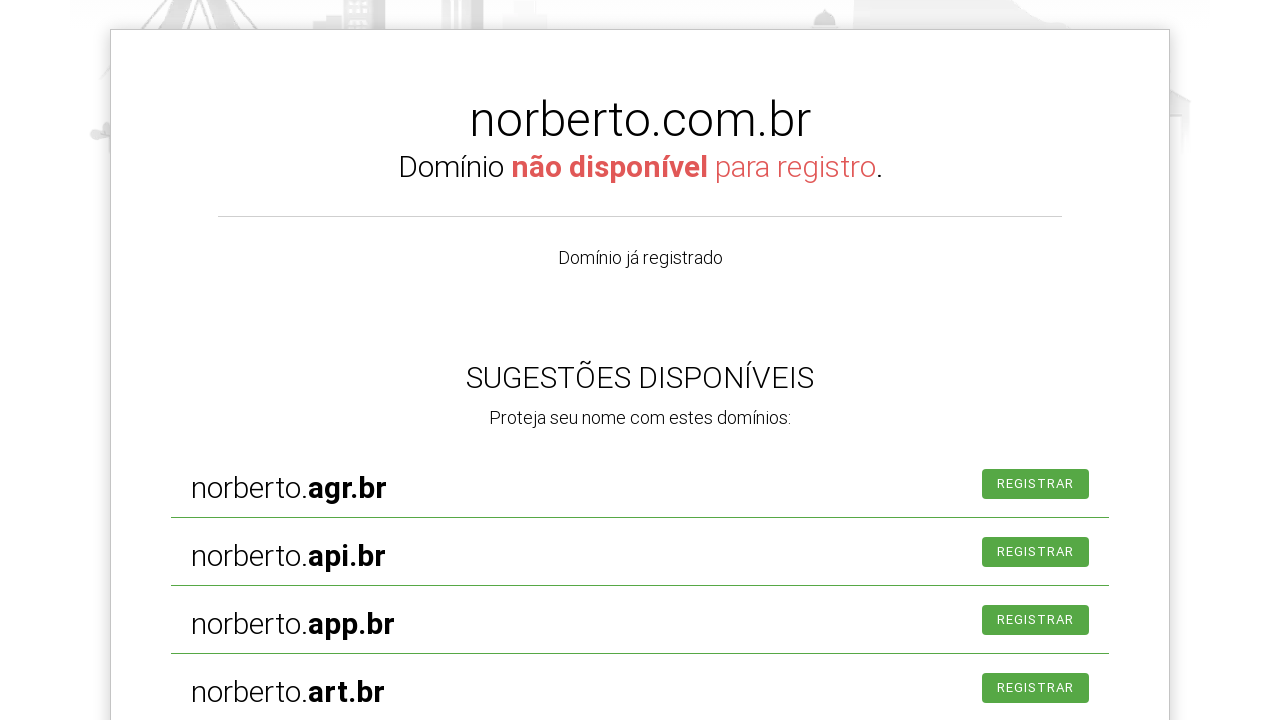

Located all strong elements containing availability data
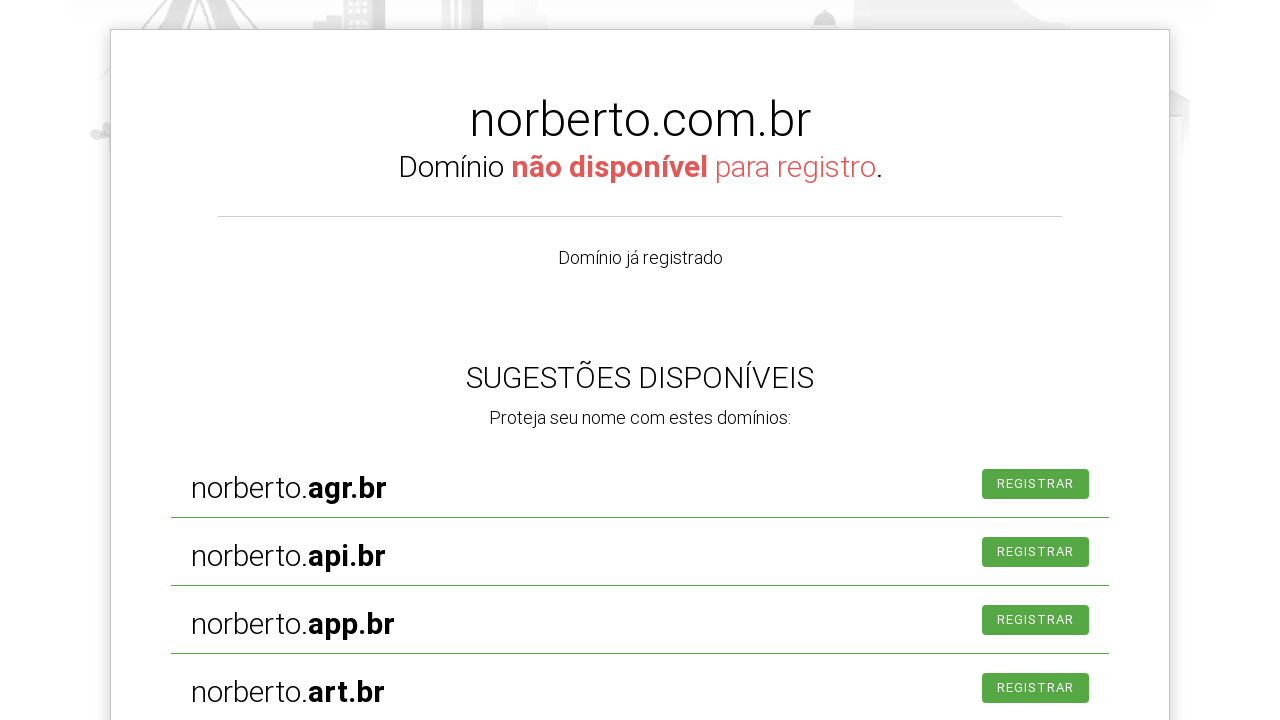

Retrieved availability status for domain 'breno.norberto.com.br': não disponível
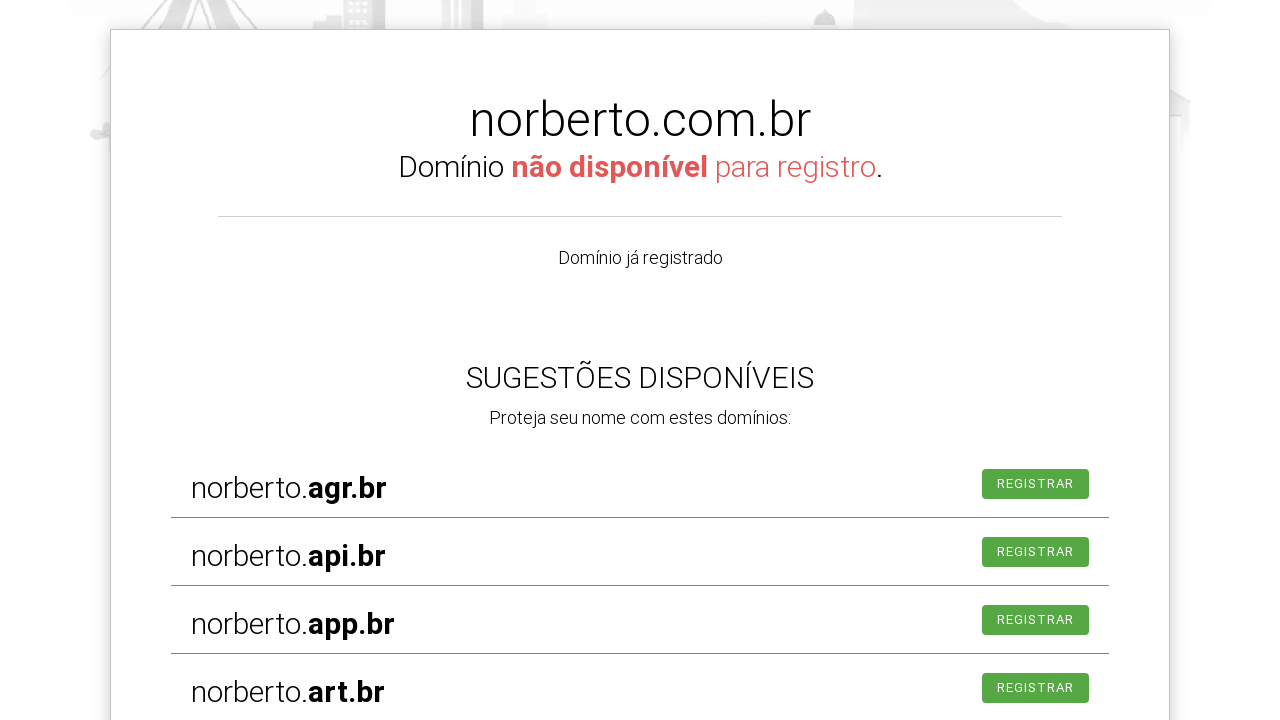

Cleared domain search field on #is-avail-field
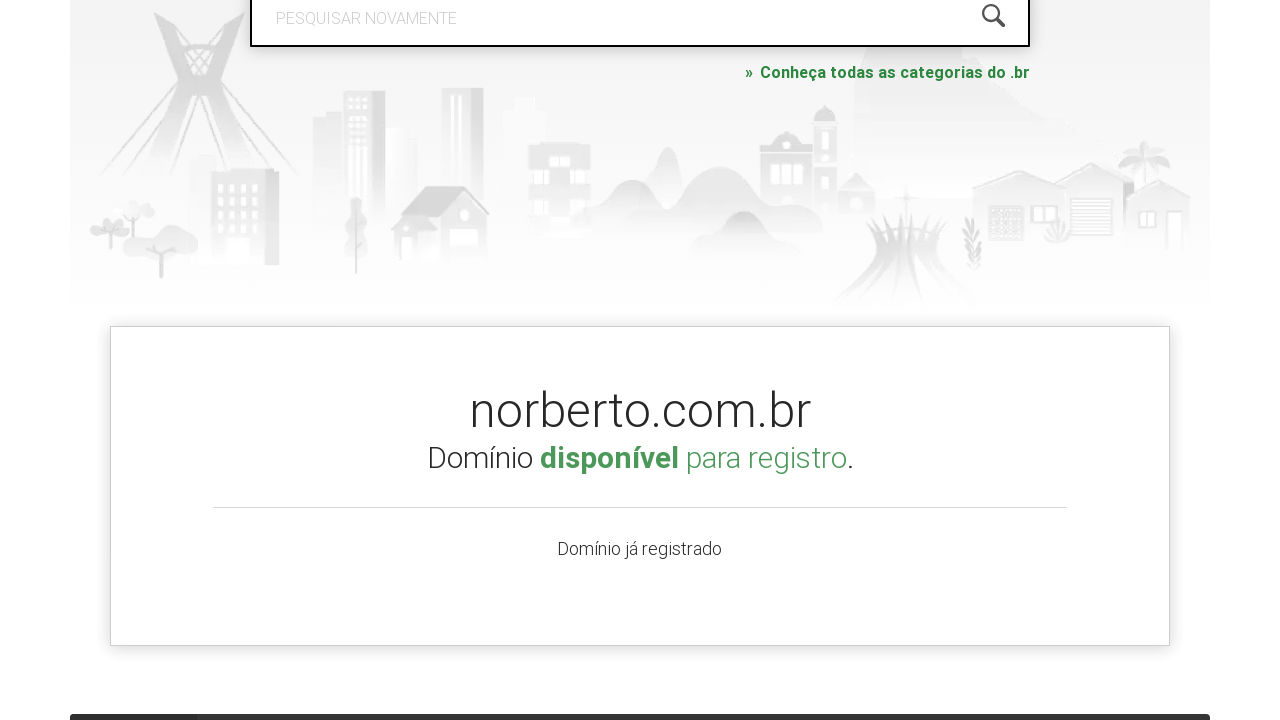

Filled domain search field with 'brenonc.com.br' on #is-avail-field
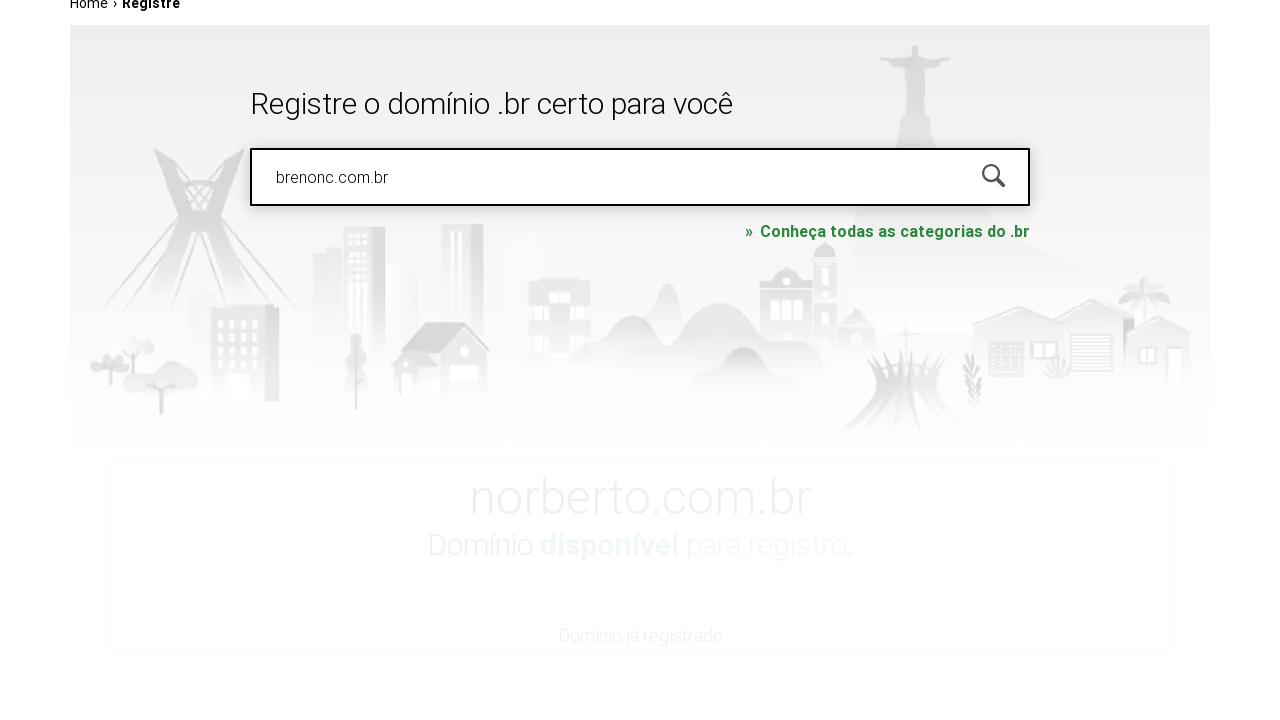

Pressed Enter to search for domain 'brenonc.com.br' on #is-avail-field
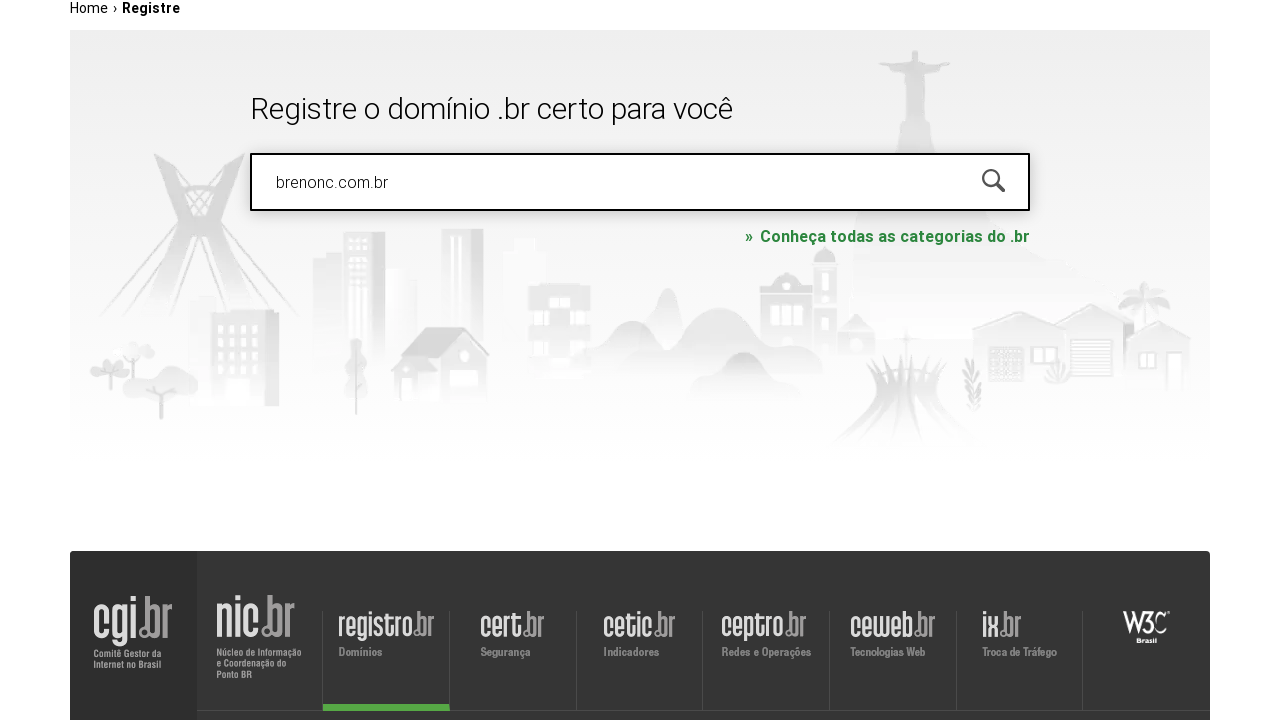

Waited 5 seconds for availability results to load
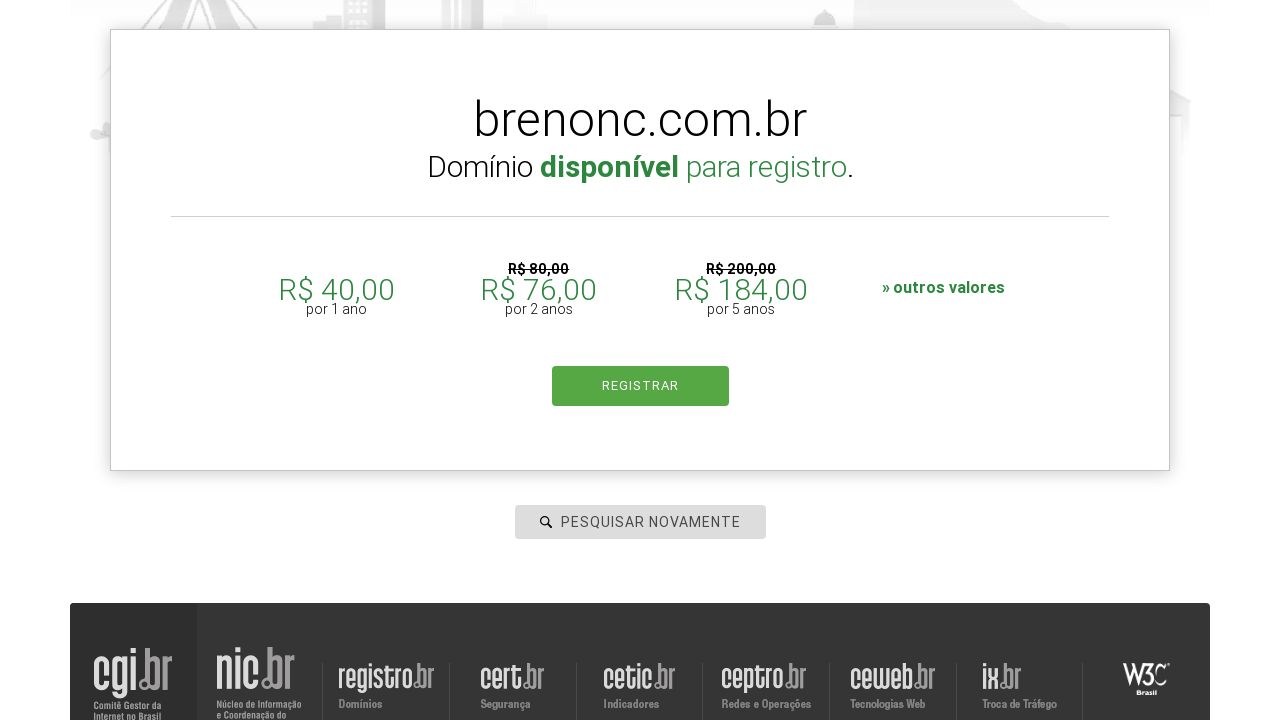

Located all strong elements containing availability data
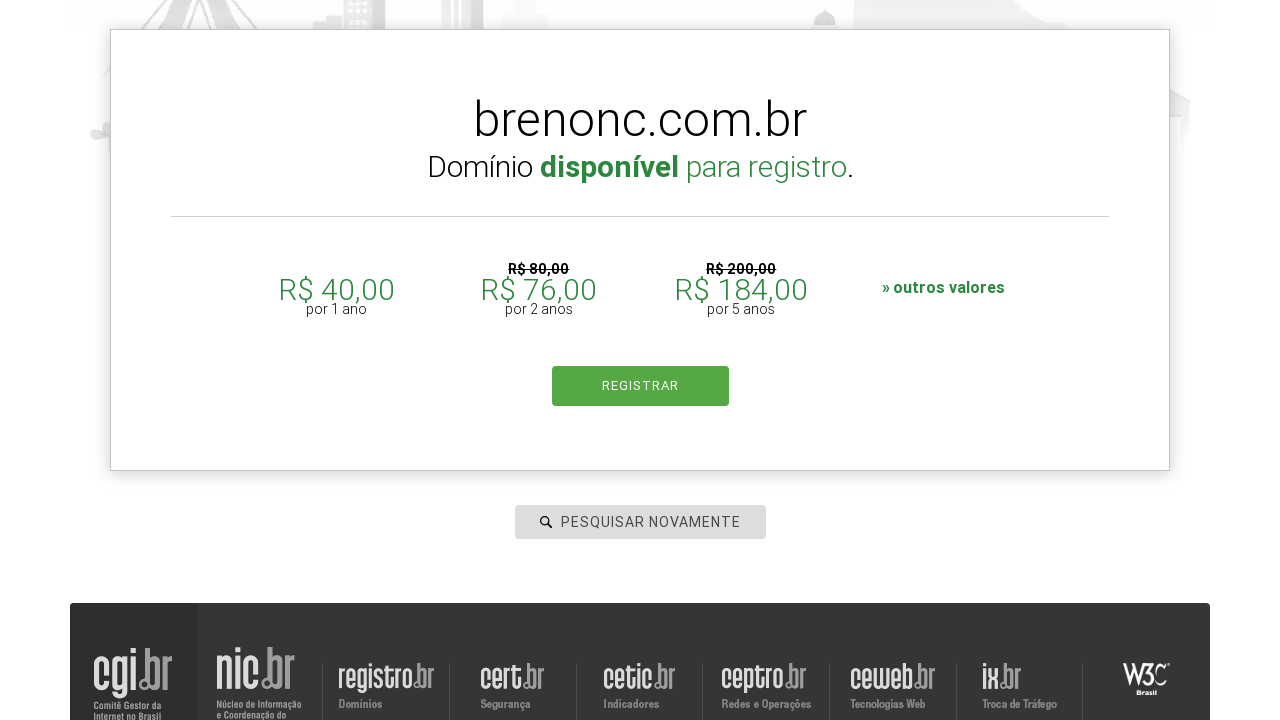

Retrieved availability status for domain 'brenonc.com.br': disponível
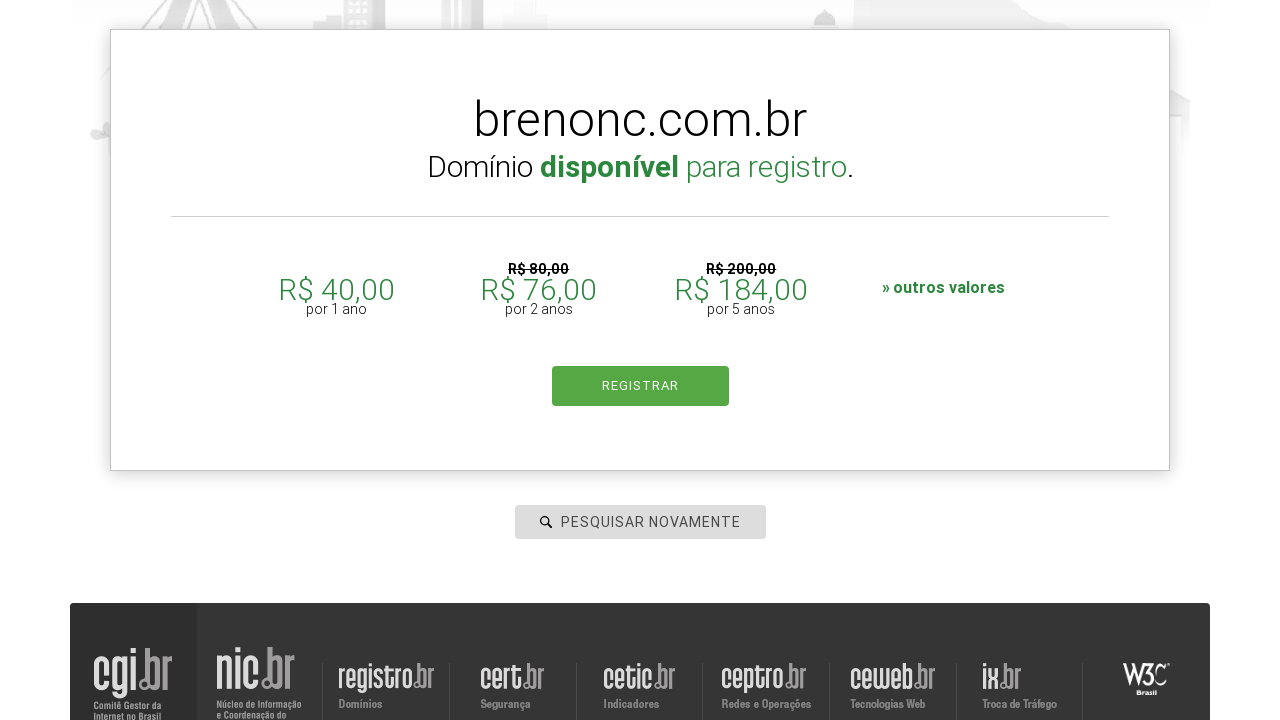

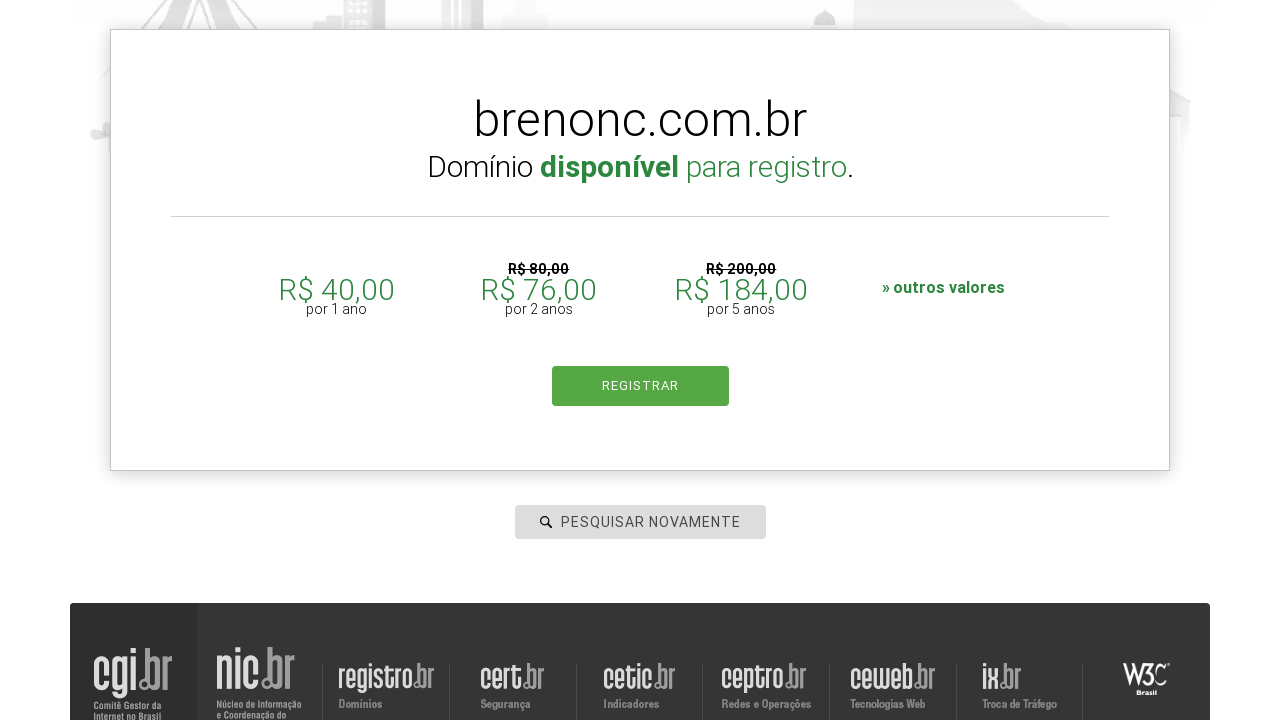